Tests that the text input field is cleared after adding a todo item.

Starting URL: https://demo.playwright.dev/todomvc

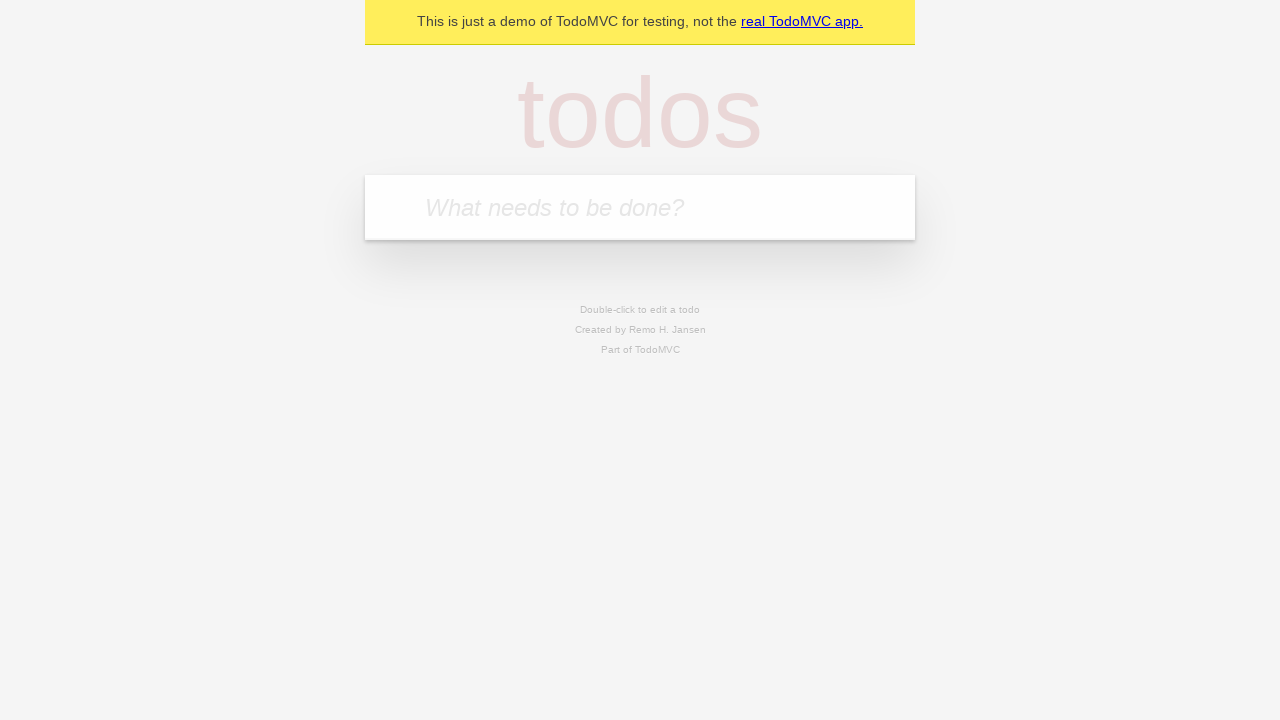

Filled todo input field with 'buy some cheese' on internal:attr=[placeholder="What needs to be done?"i]
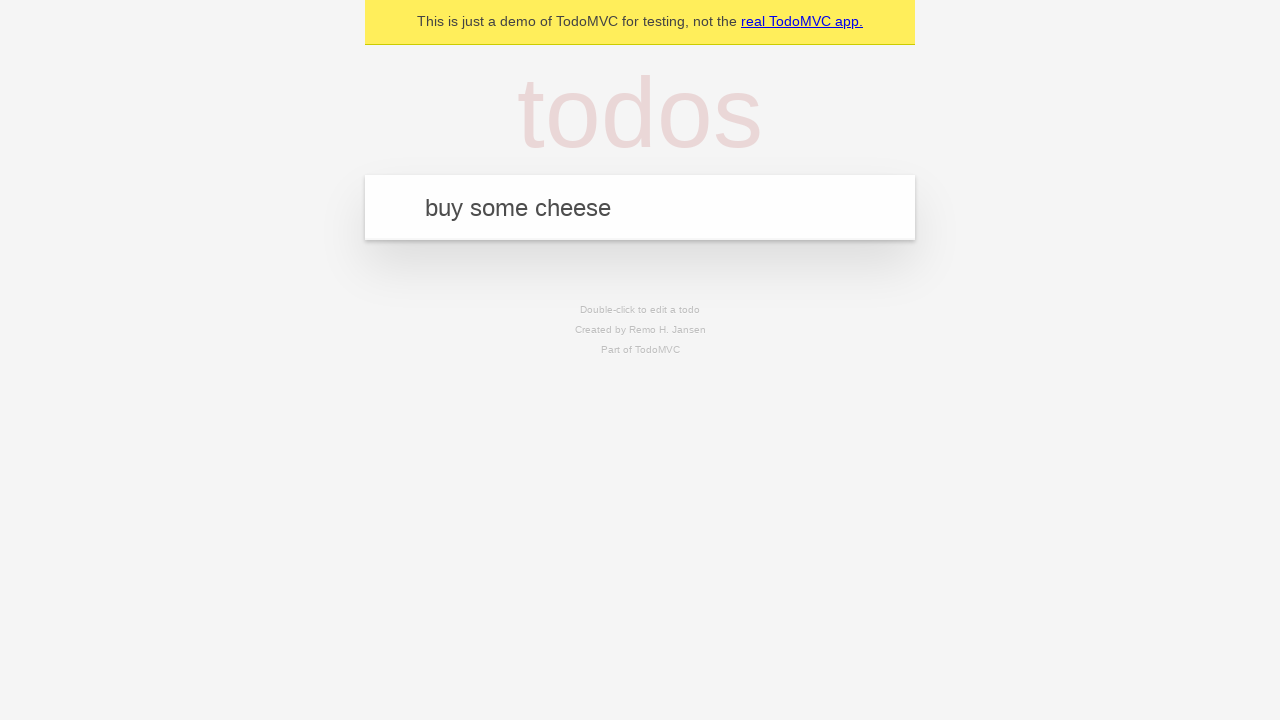

Pressed Enter to add todo item on internal:attr=[placeholder="What needs to be done?"i]
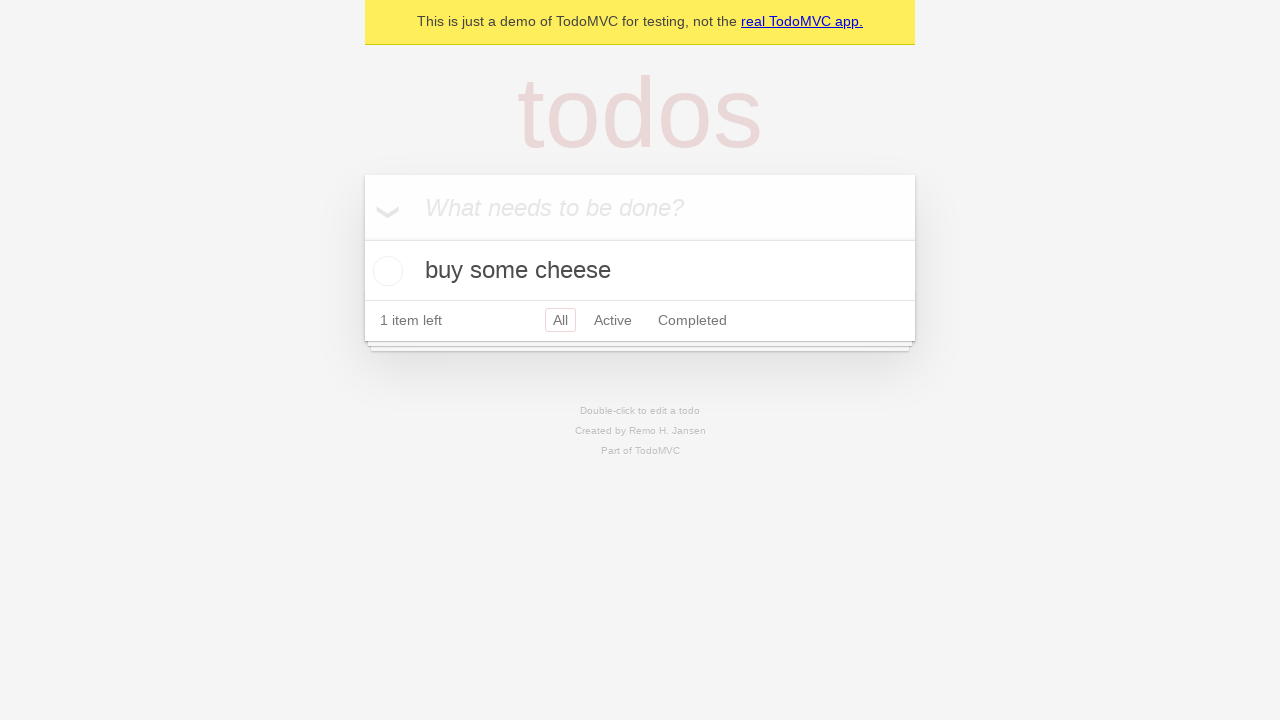

Todo item appeared in the list
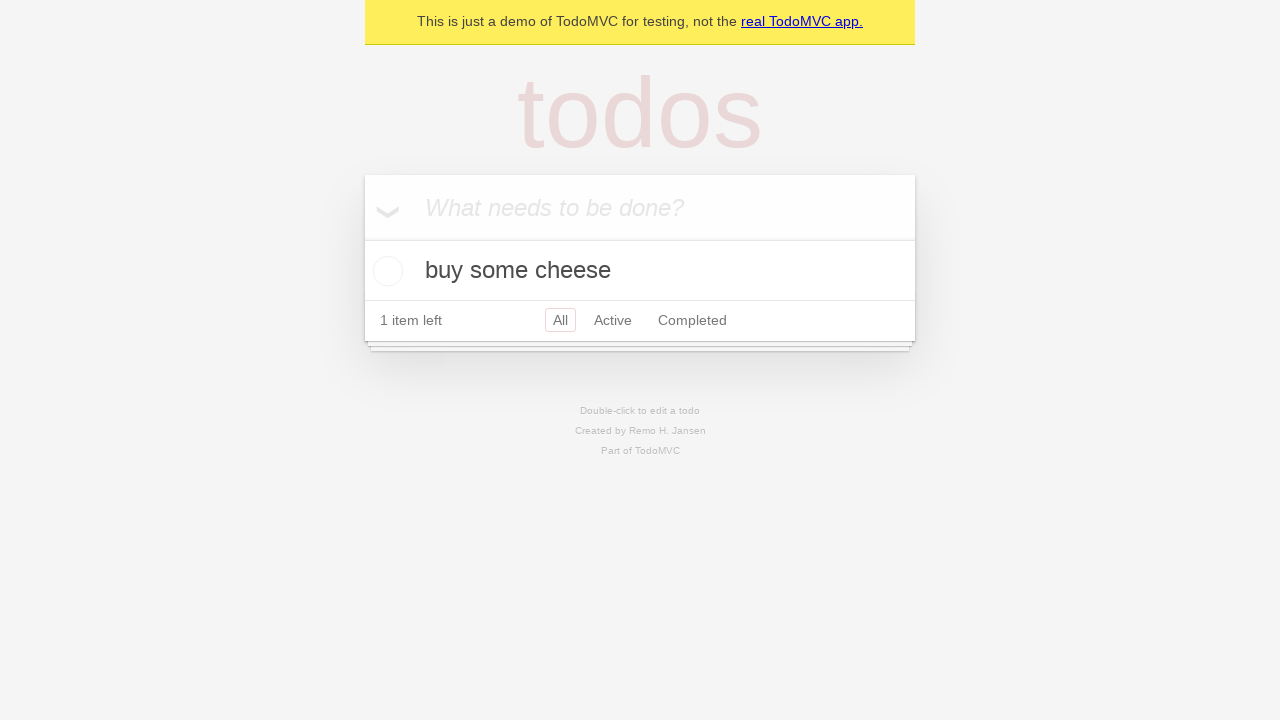

Verified that the text input field is now empty
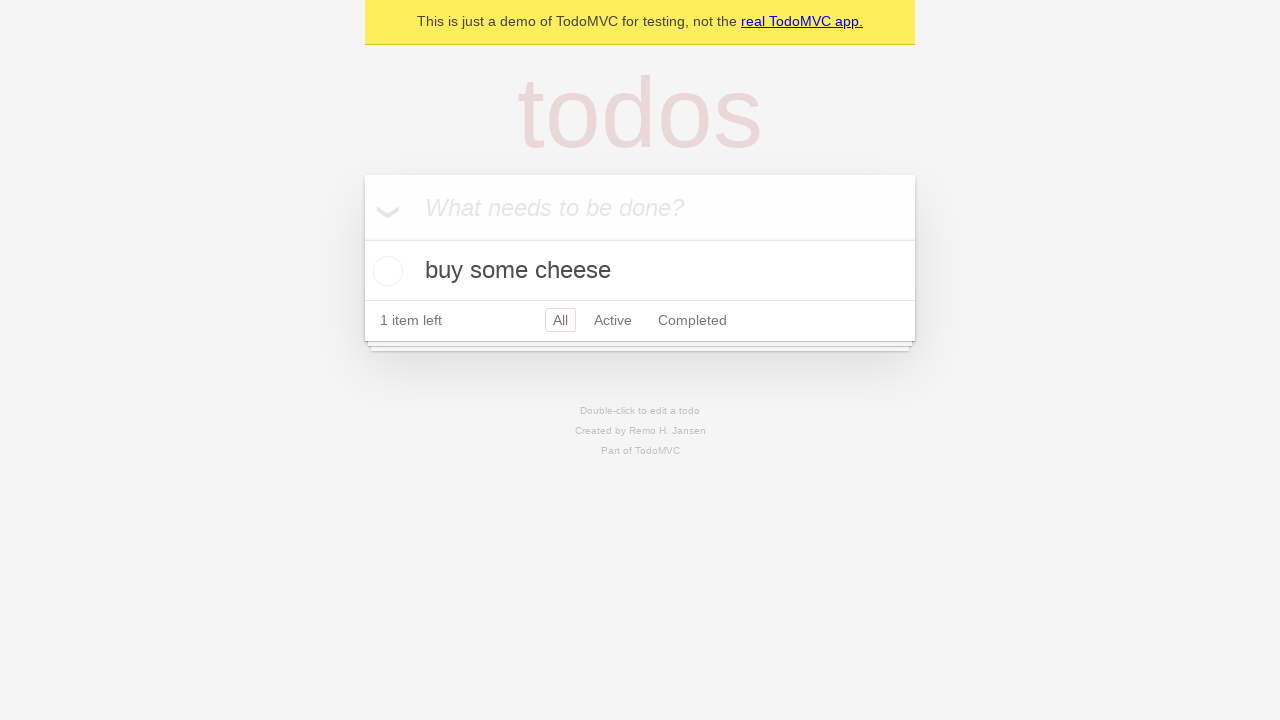

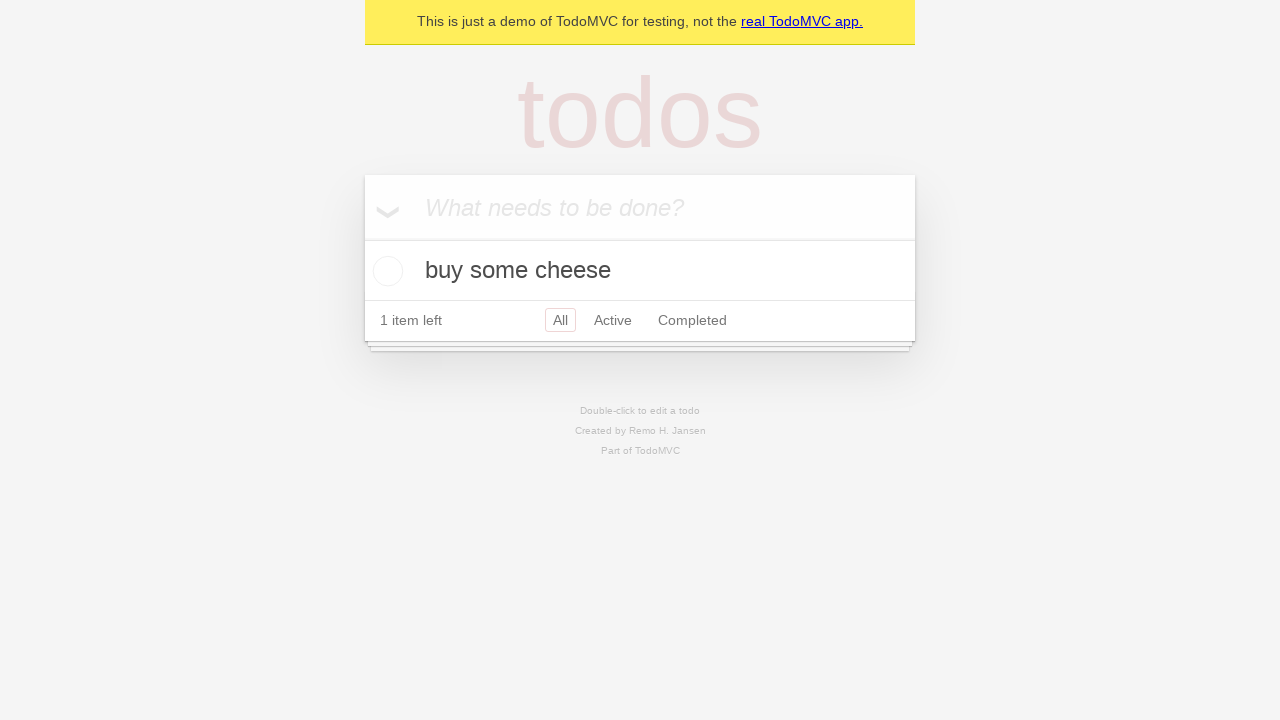